Tests various alert handling scenarios including simple alerts, confirmation dialogs, prompt alerts, and sweet alerts on the Leafground alert practice page

Starting URL: https://leafground.com/alert.xhtml

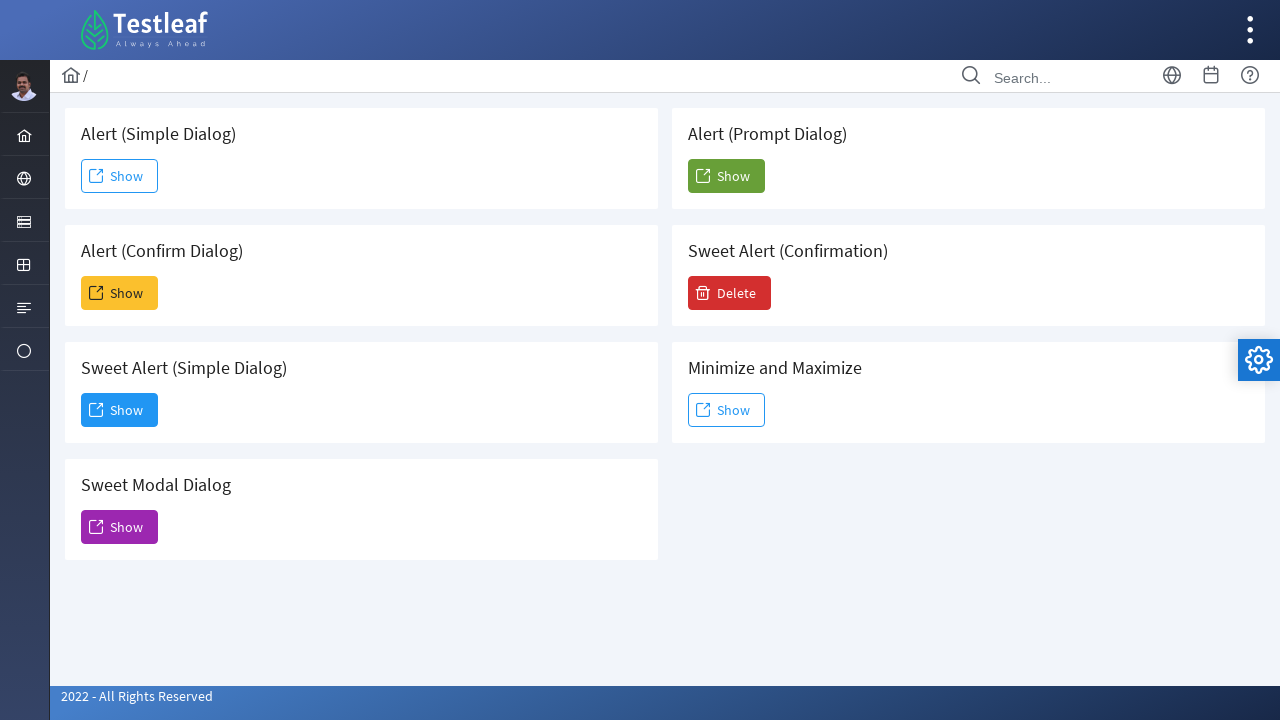

Clicked first Show button to trigger simple alert at (120, 176) on (//span[text()='Show'])[1]
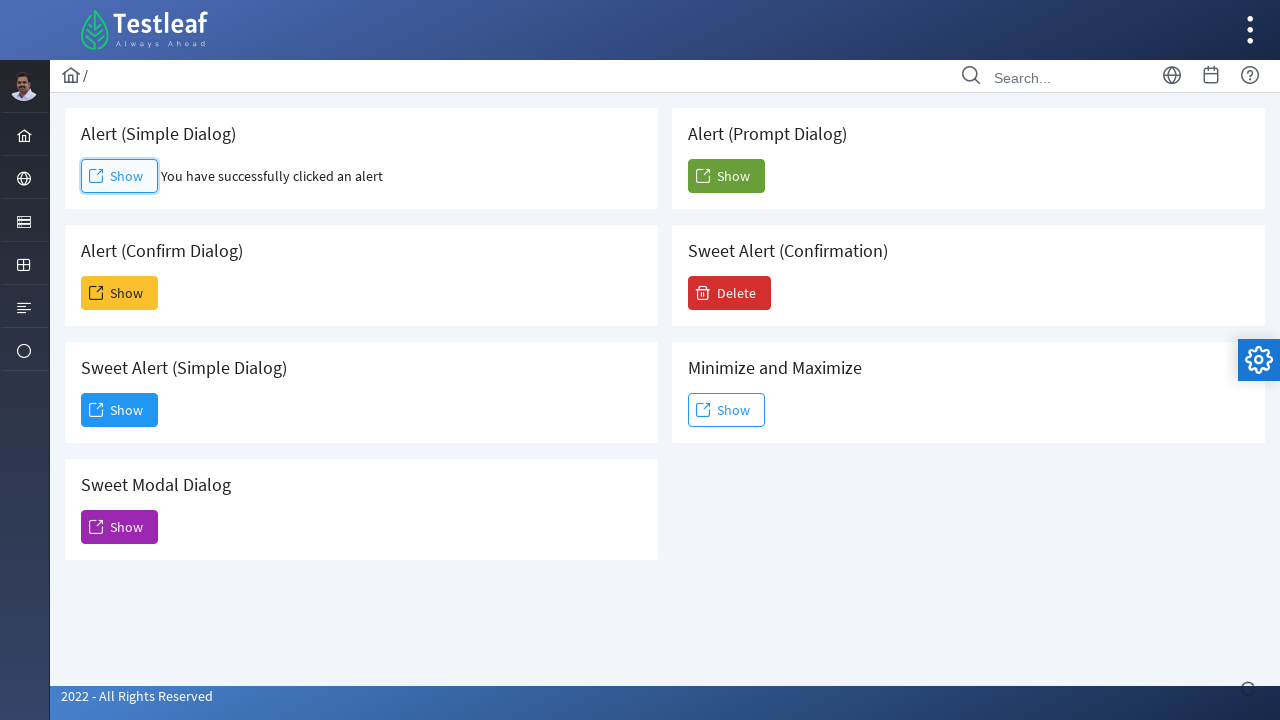

Set up handler to accept simple alert
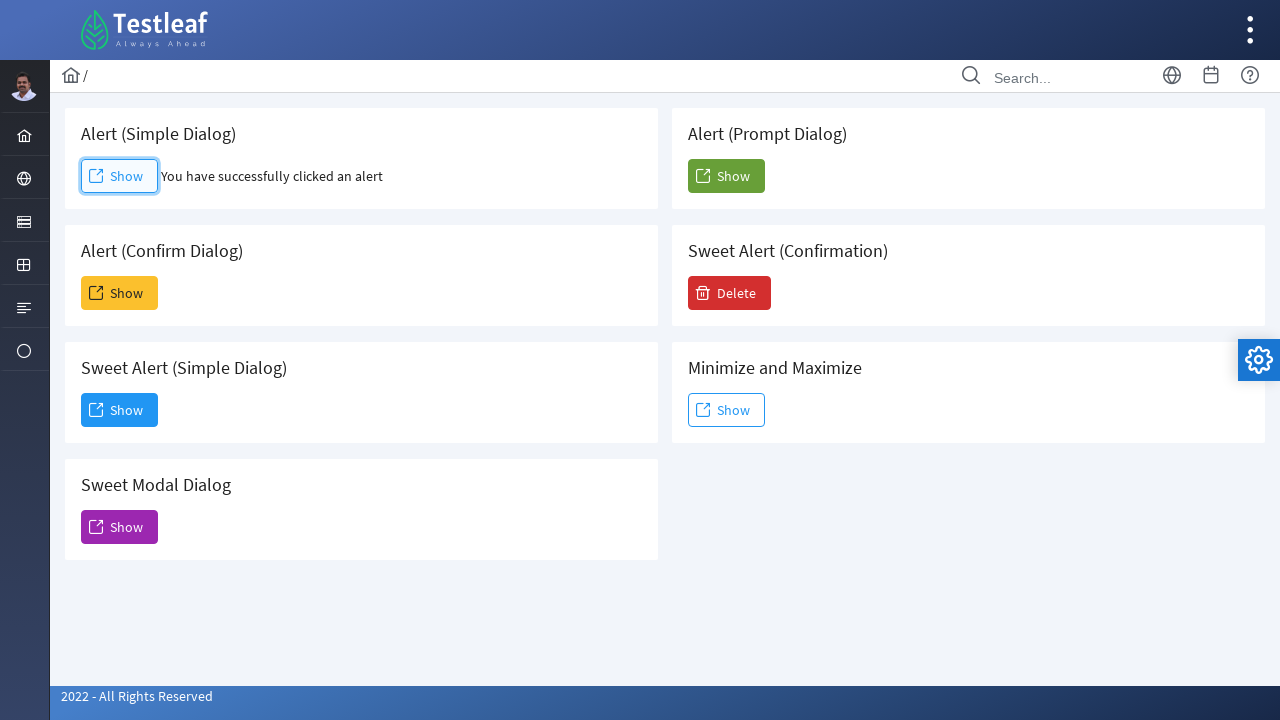

Retrieved result text from simple alert
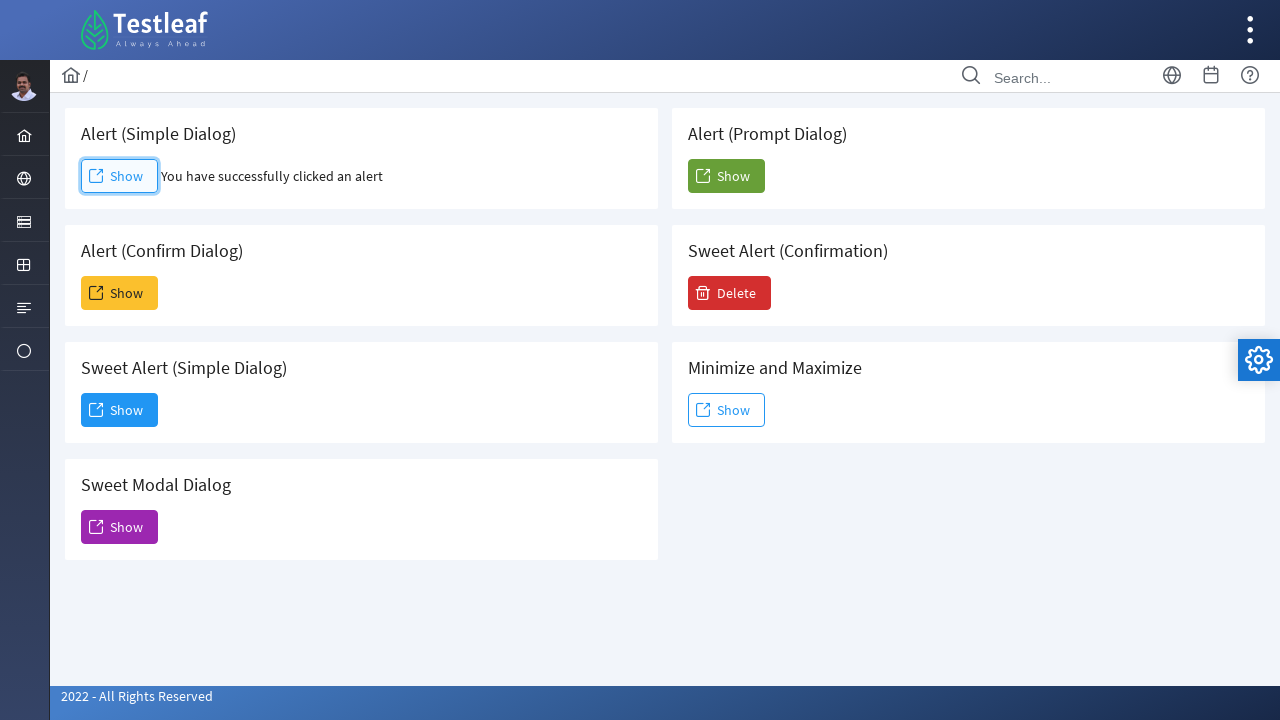

Clicked second Show button to trigger confirmation dialog at (120, 293) on (//span[text()='Show'])[2]
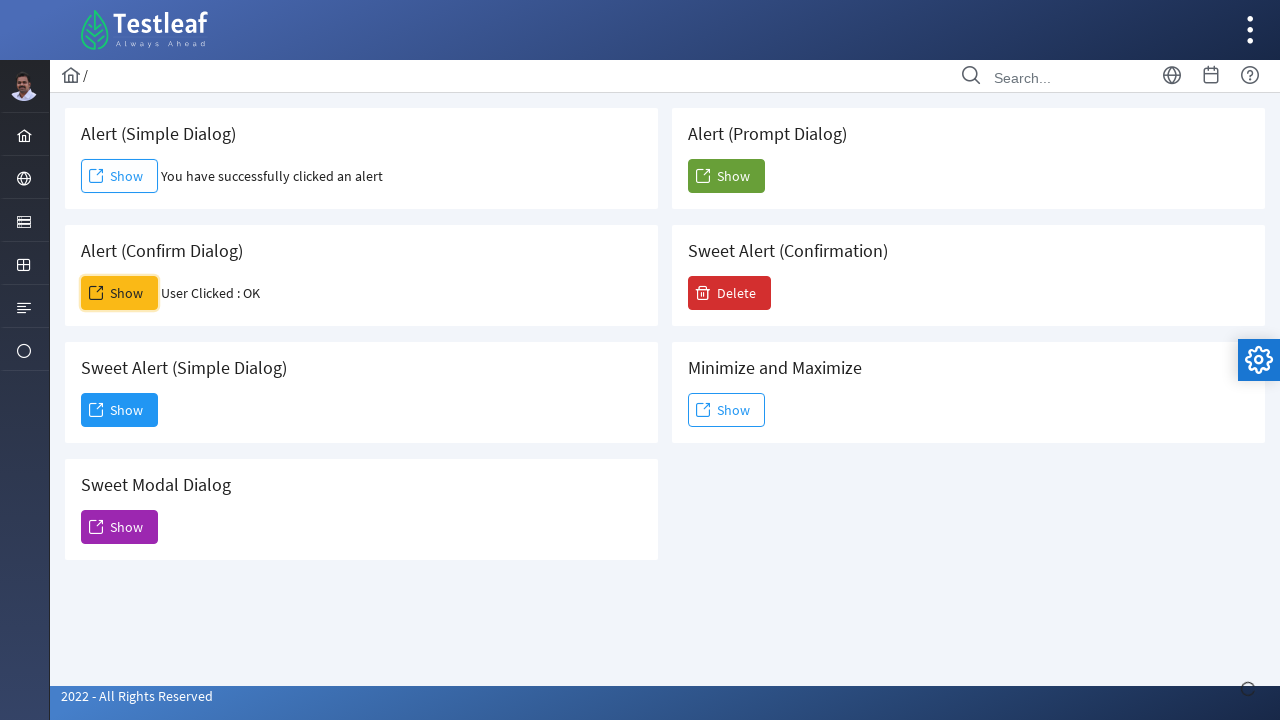

Confirmed confirmation dialog accepted
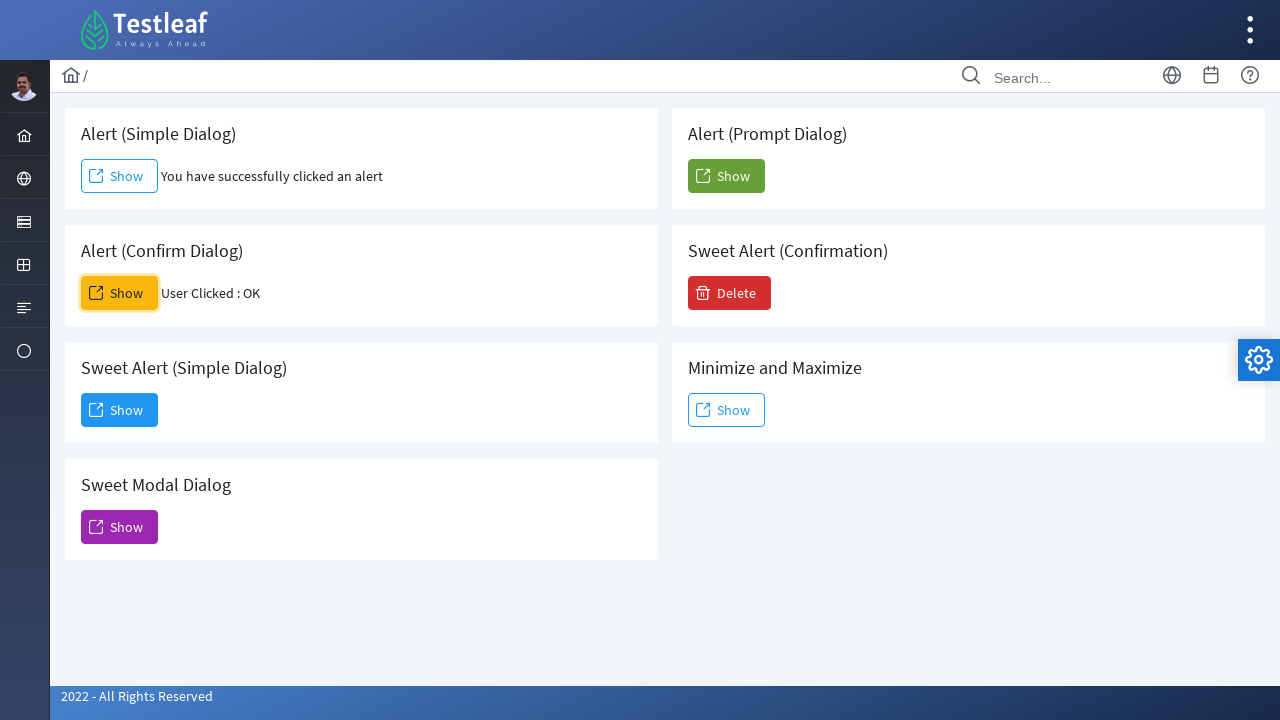

Clicked third Show button to trigger sweet alert at (120, 410) on (//span[text()='Show'])[3]
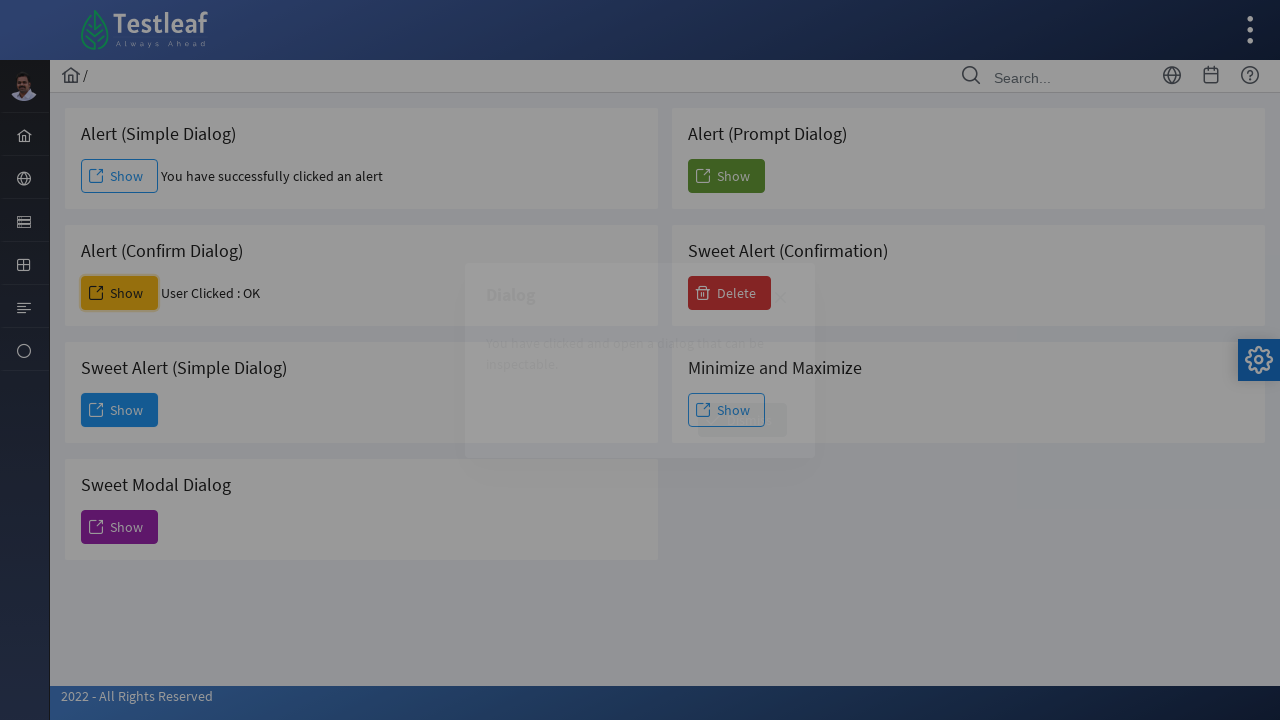

Clicked Dismiss button in sweet alert at (742, 420) on xpath=//span[text()='Dismiss']
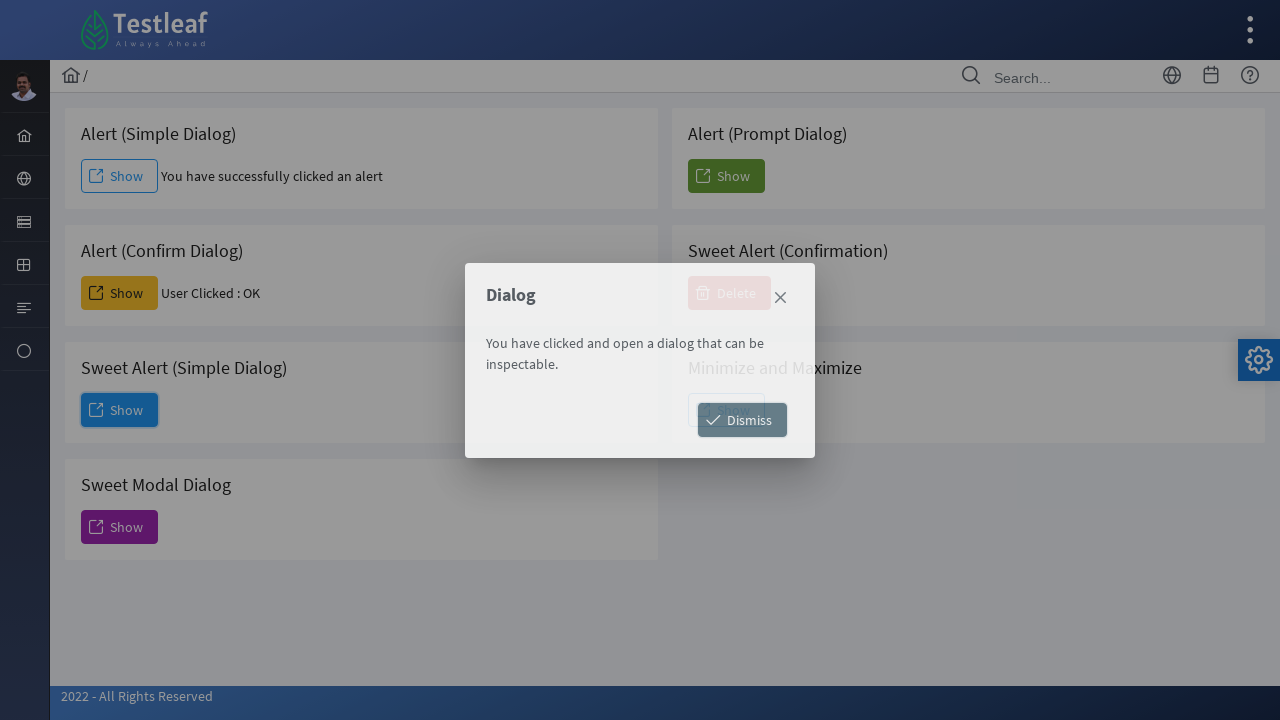

Clicked fifth Show button to trigger prompt alert at (726, 176) on (//span[text()='Show'])[5]
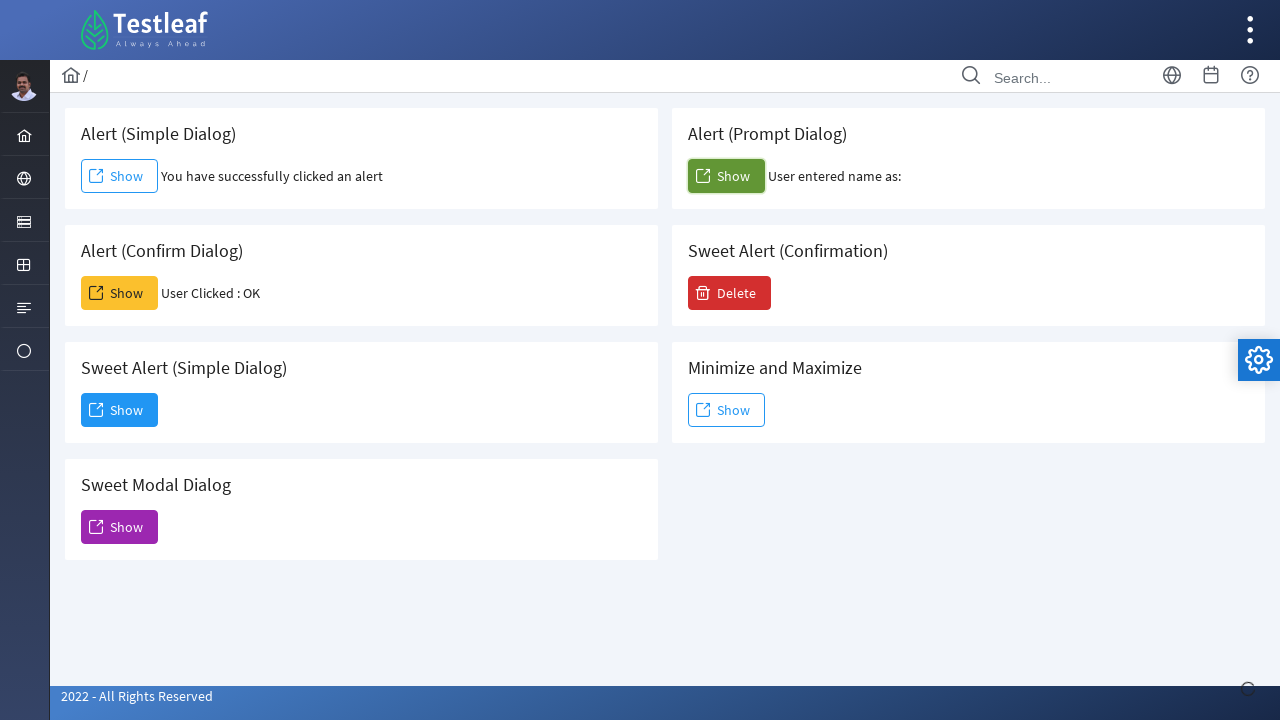

Set up handler to accept prompt alert with text 'RamyaMageshwaran'
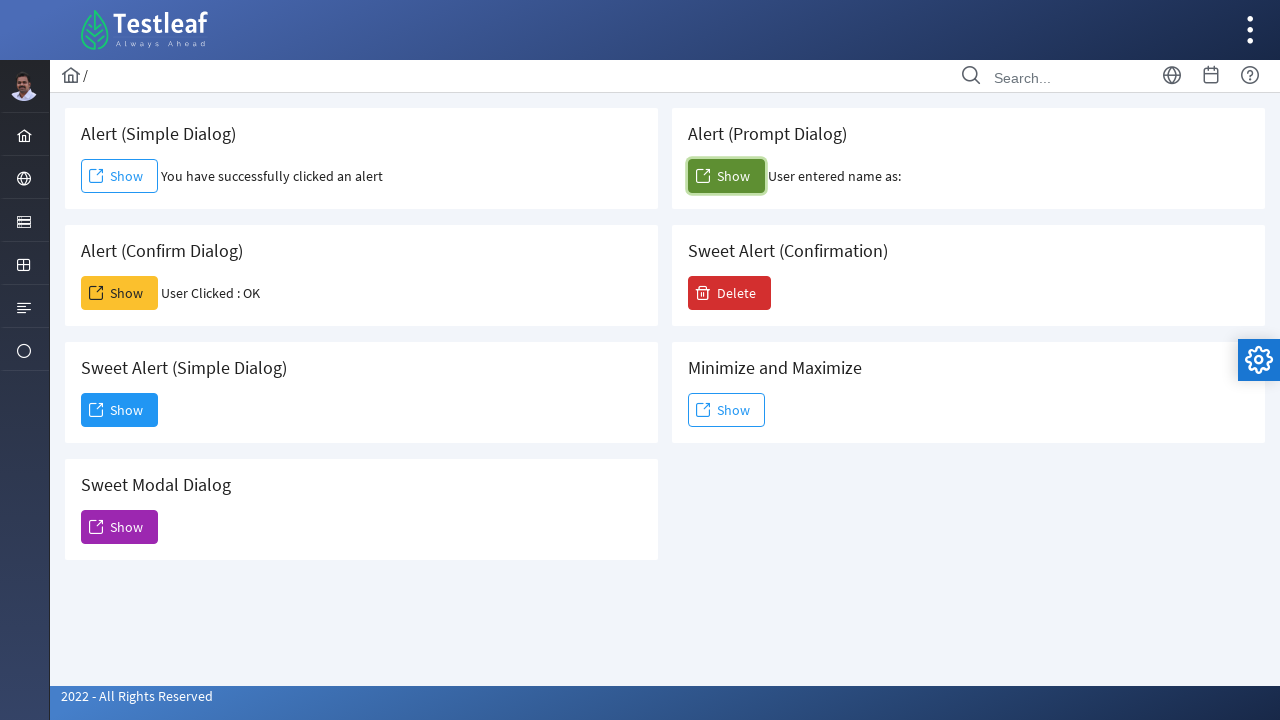

Clicked button to show delete confirmation dialog at (730, 293) on (//span[@class='ui-button-text ui-c'])[7]
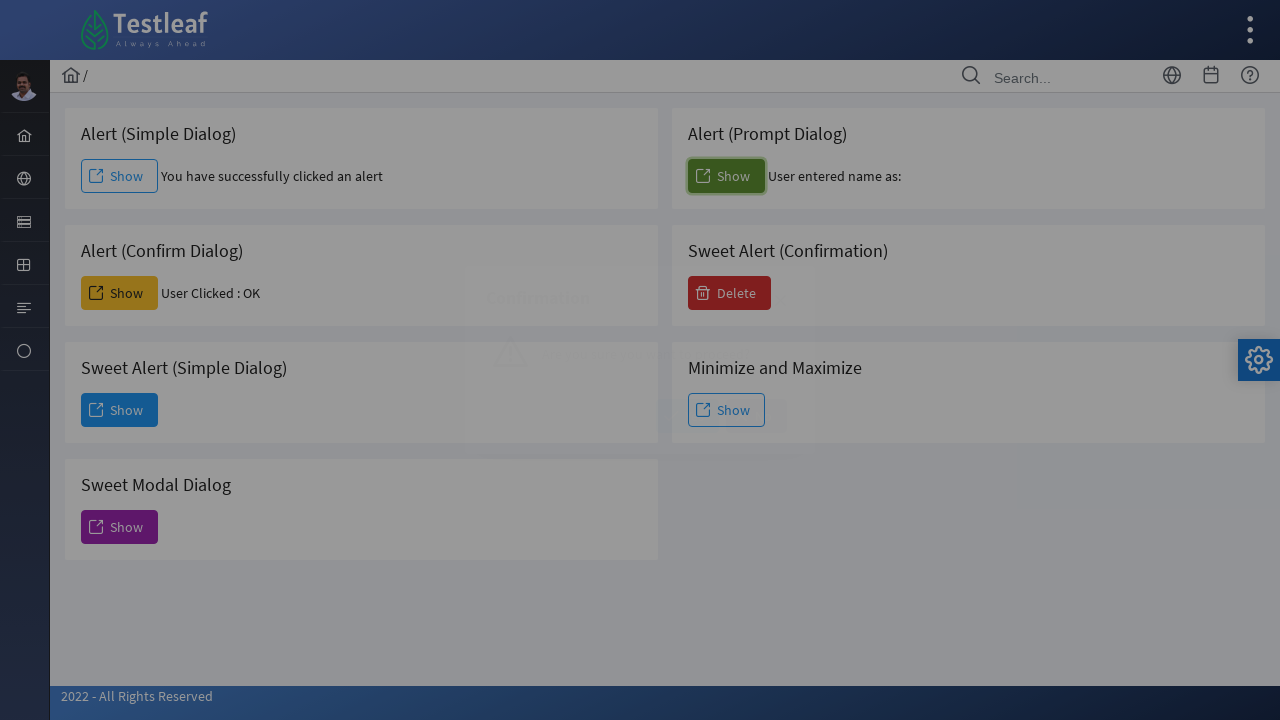

Clicked Yes button in delete confirmation dialog at (688, 416) on (//span[@class='ui-button-text ui-c' and text()='Yes'])
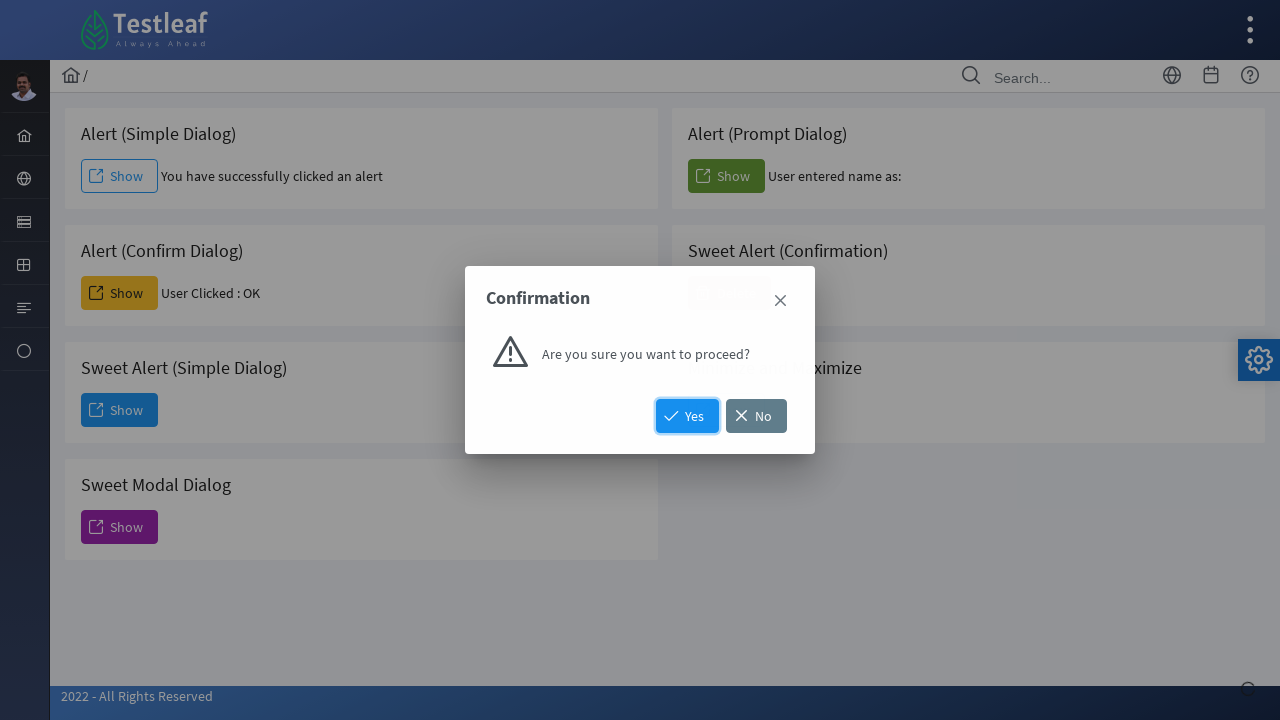

Clicked button to show minimize/maximize alert dialog at (726, 410) on (//span[@class='ui-button-text ui-c'])[8]
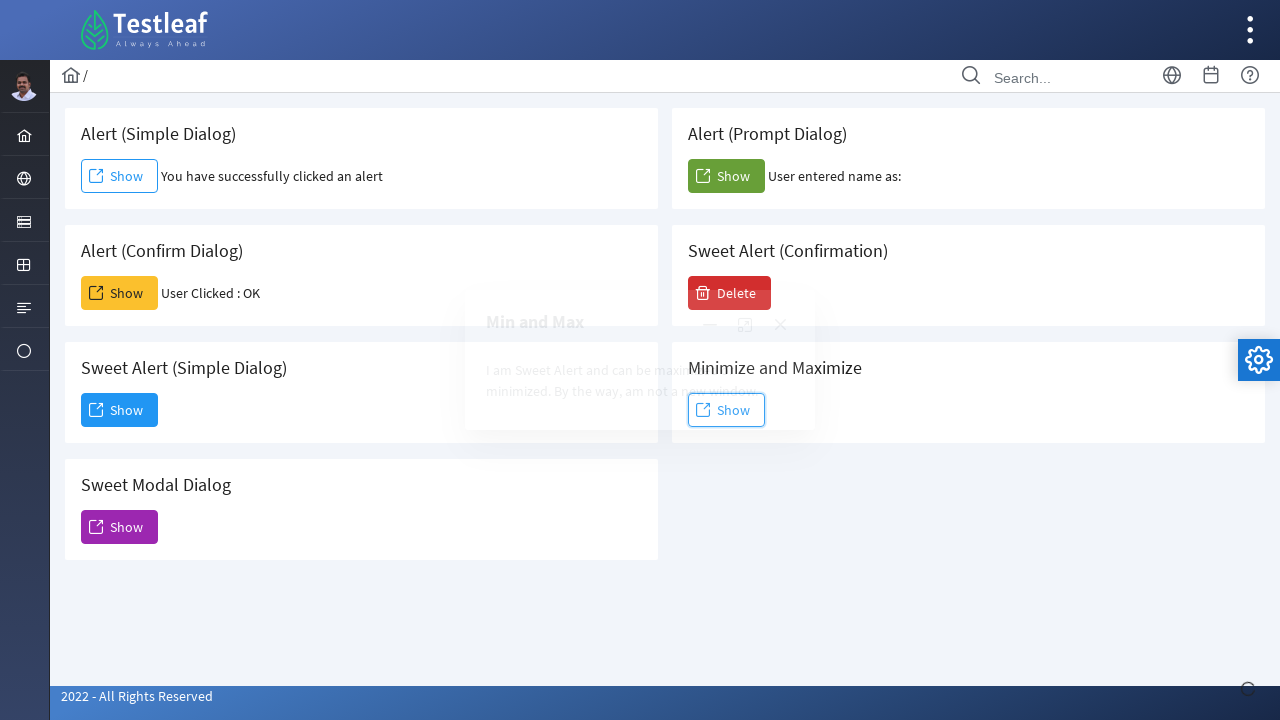

Clicked minimize icon on alert dialog at (710, 325) on xpath=//span[@class='ui-icon ui-icon-minus']
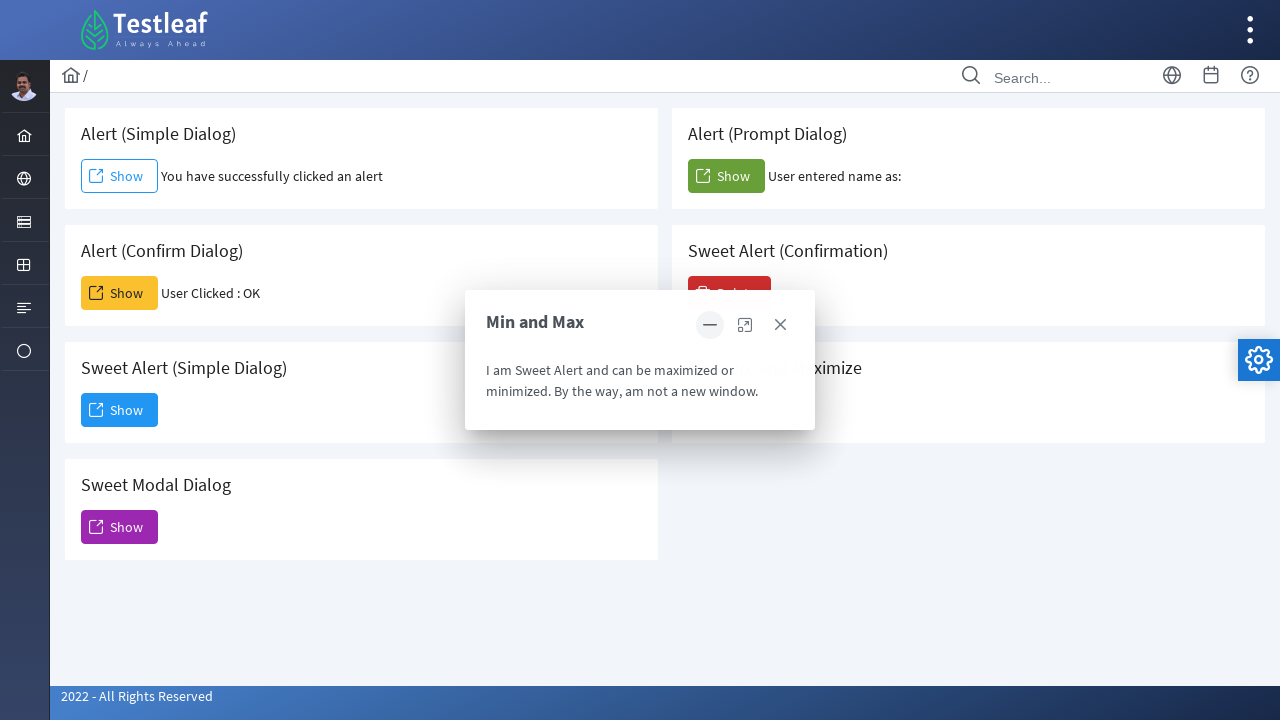

Clicked close icon on first alert dialog at (745, 325) on xpath=//a[contains(@class,'ui-dialog-titlebar-icon ui-dialog')][2]
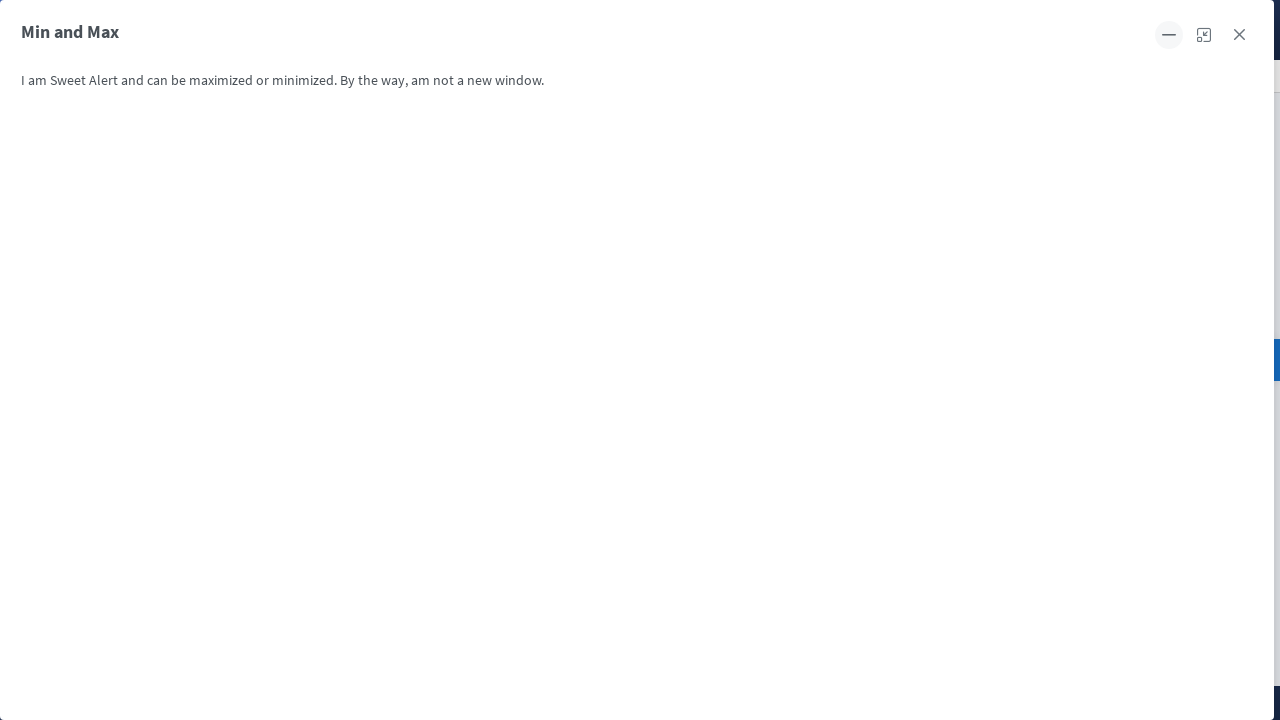

Clicked third close button to close remaining dialog at (1239, 35) on (//a[@aria-label='Close'])[3]
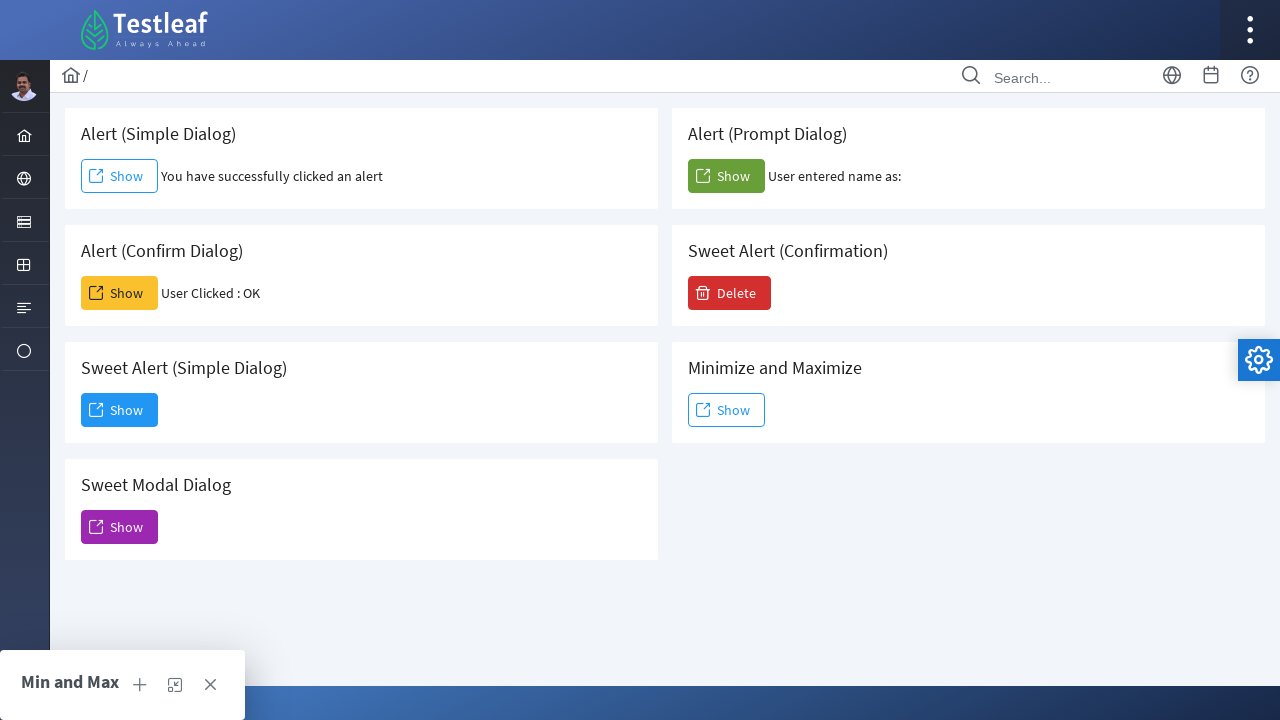

Clicked fourth Show button to trigger sweet modal dialog at (120, 527) on (//span[text()='Show'])[4]
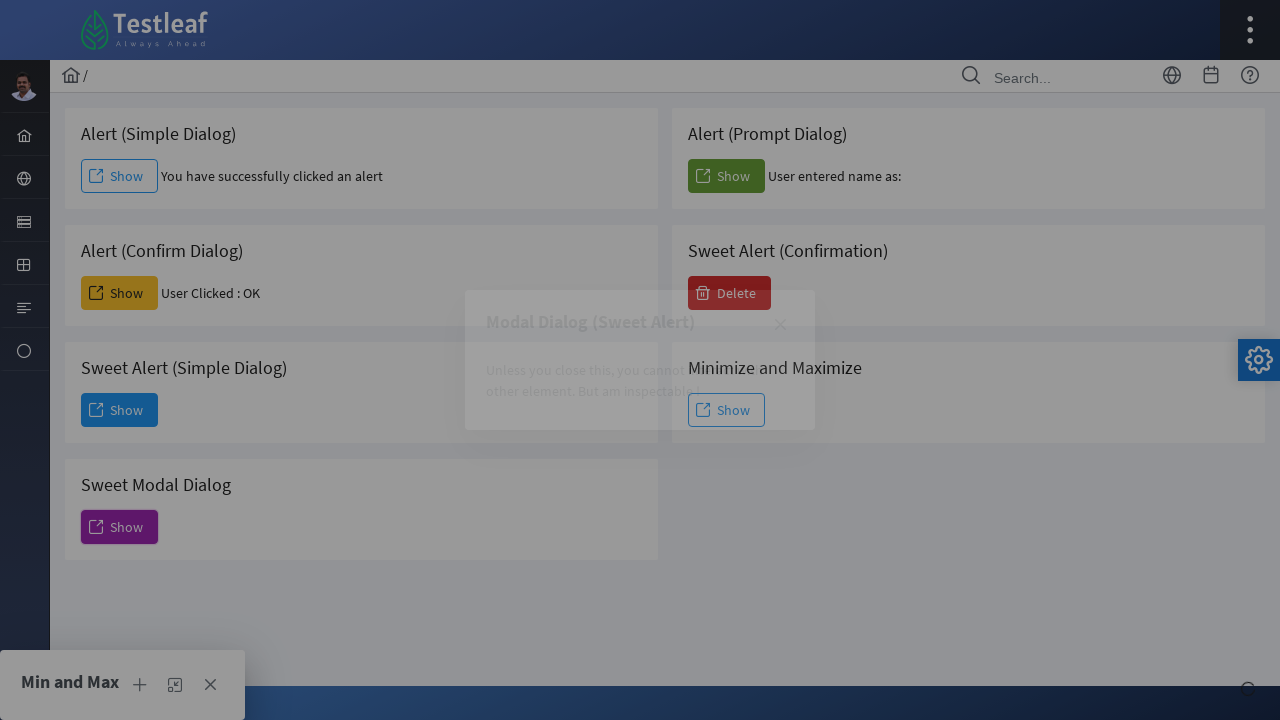

Retrieved text content from sweet modal dialog
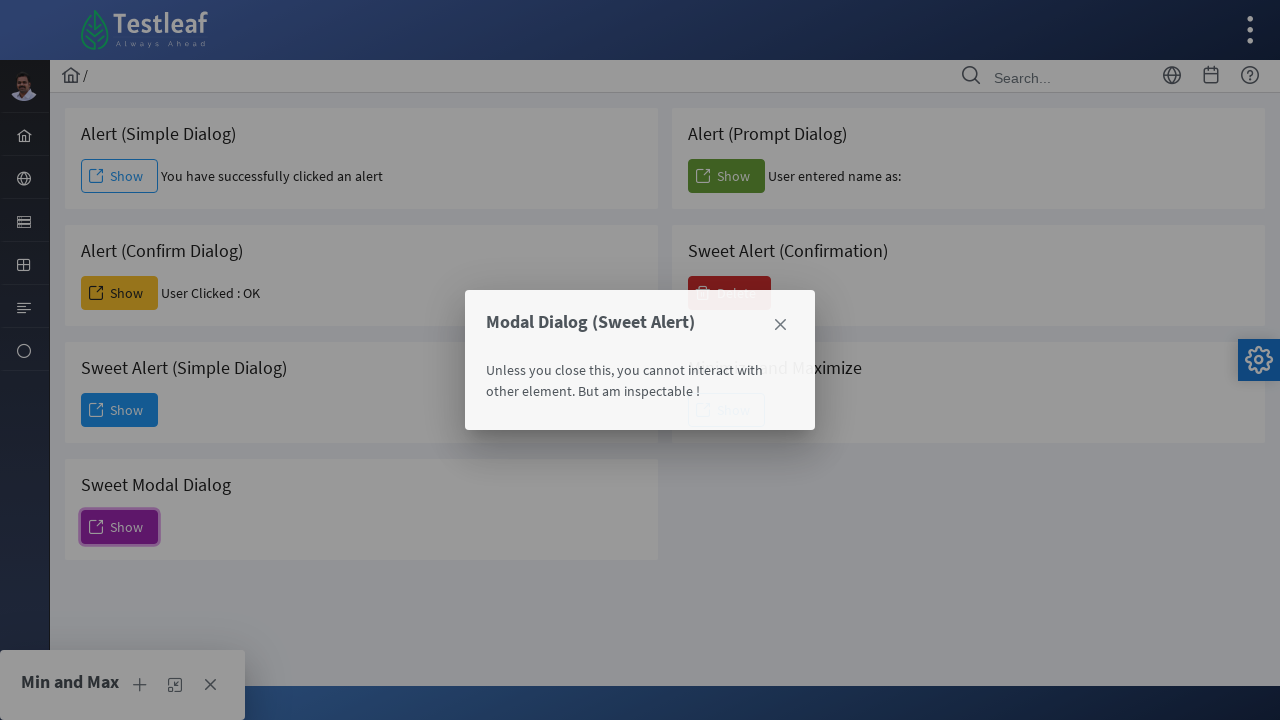

Clicked close button to dismiss sweet modal dialog at (780, 325) on (//a[@aria-label='Close'])[2]
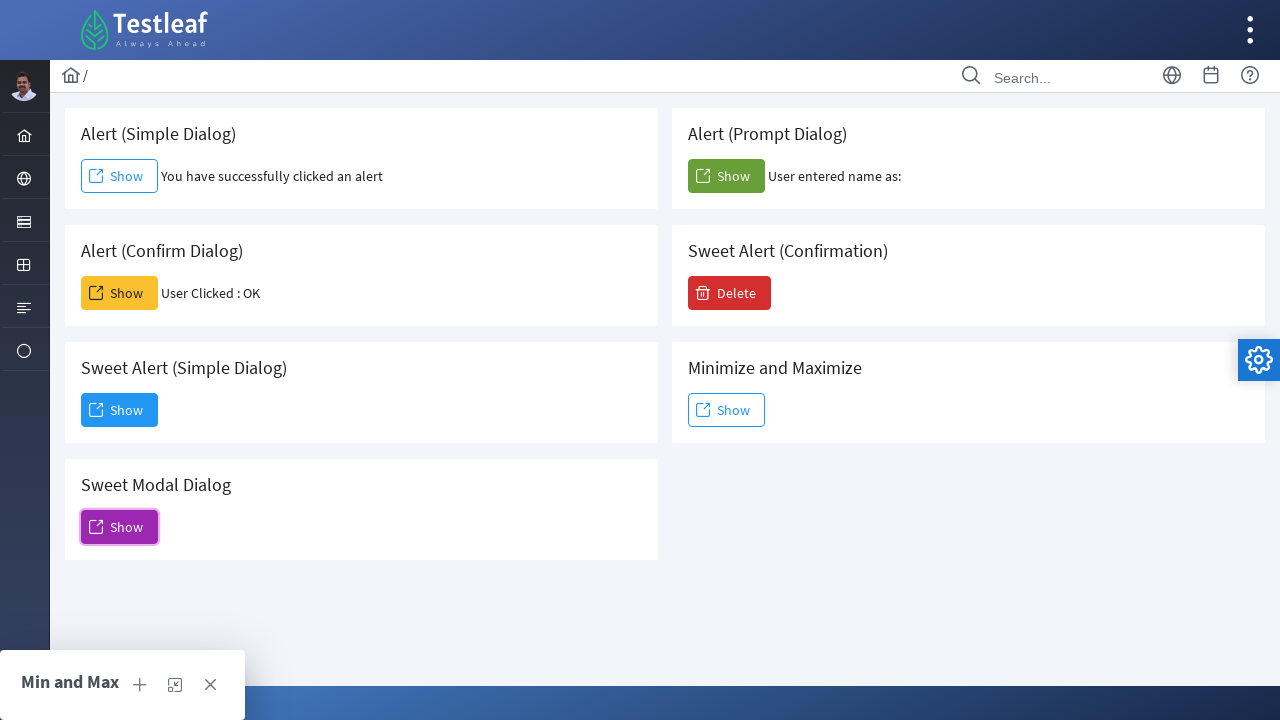

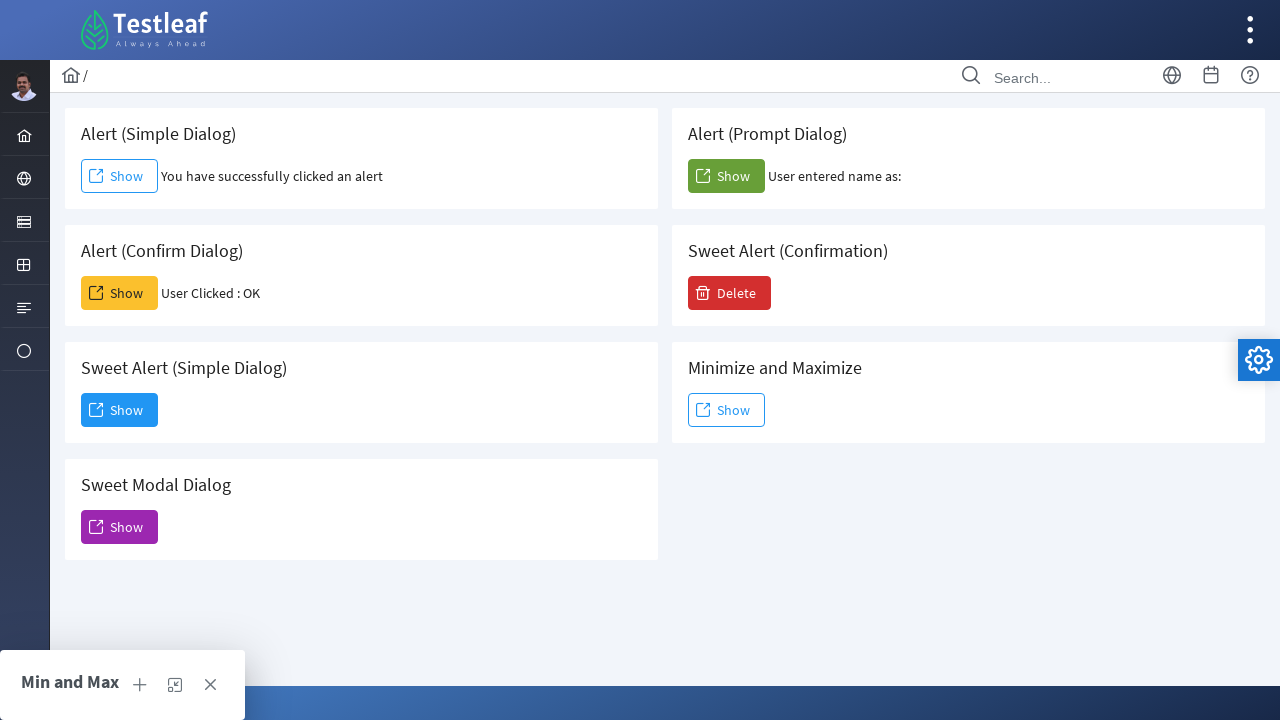